Tests drag and drop functionality on jQuery UI demo page by dragging a source element onto a target drop zone using the dragAndDrop action.

Starting URL: https://jqueryui.com/droppable/

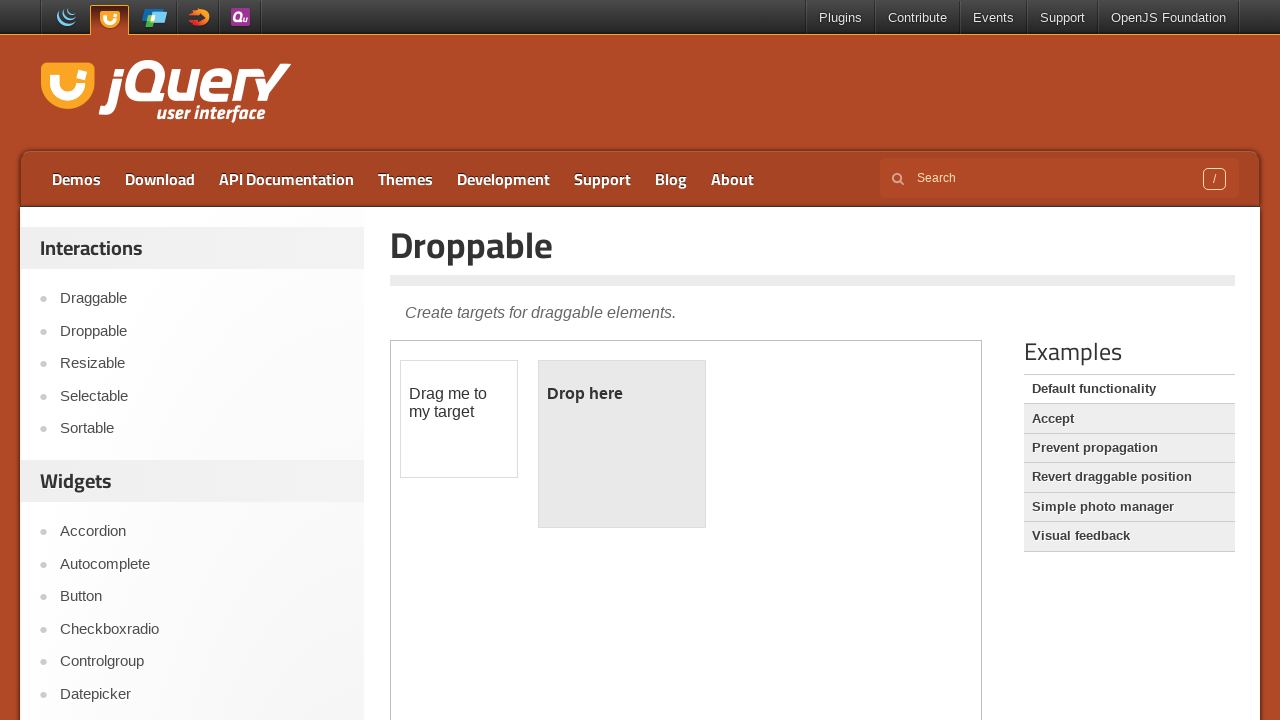

Located iframe containing draggable elements
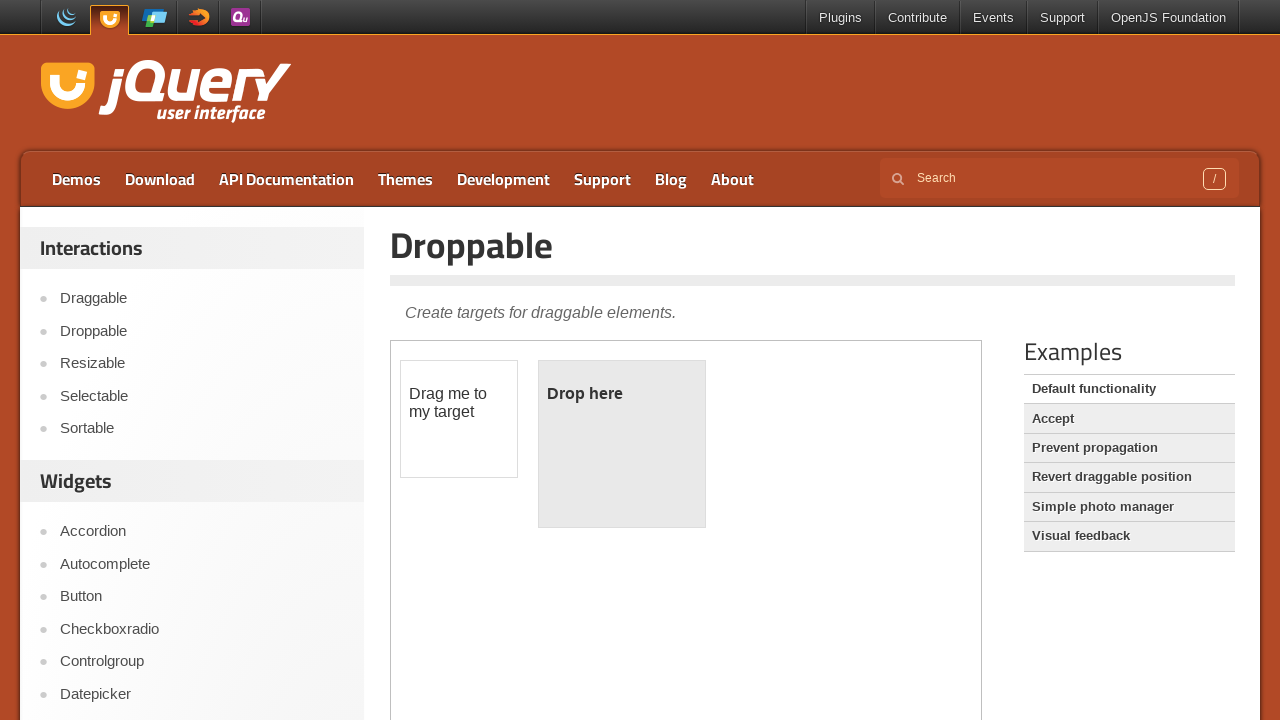

Located source draggable element with id 'draggable'
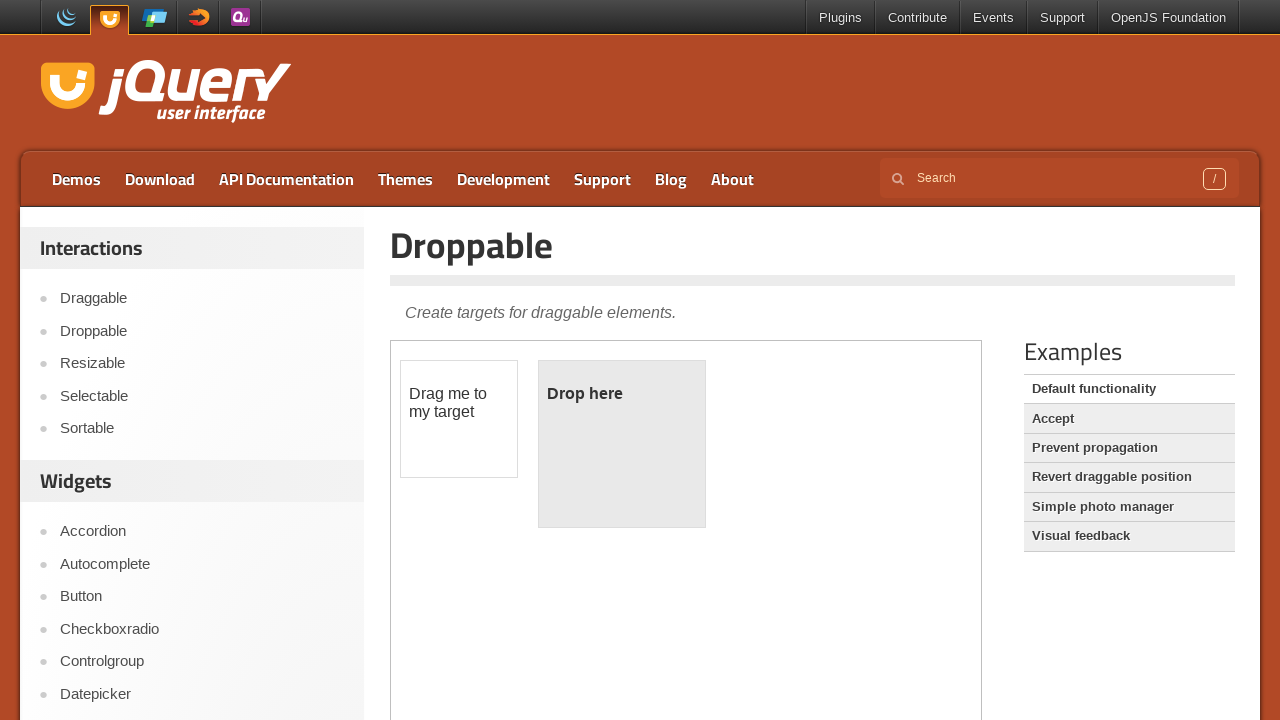

Located target drop zone element with id 'droppable'
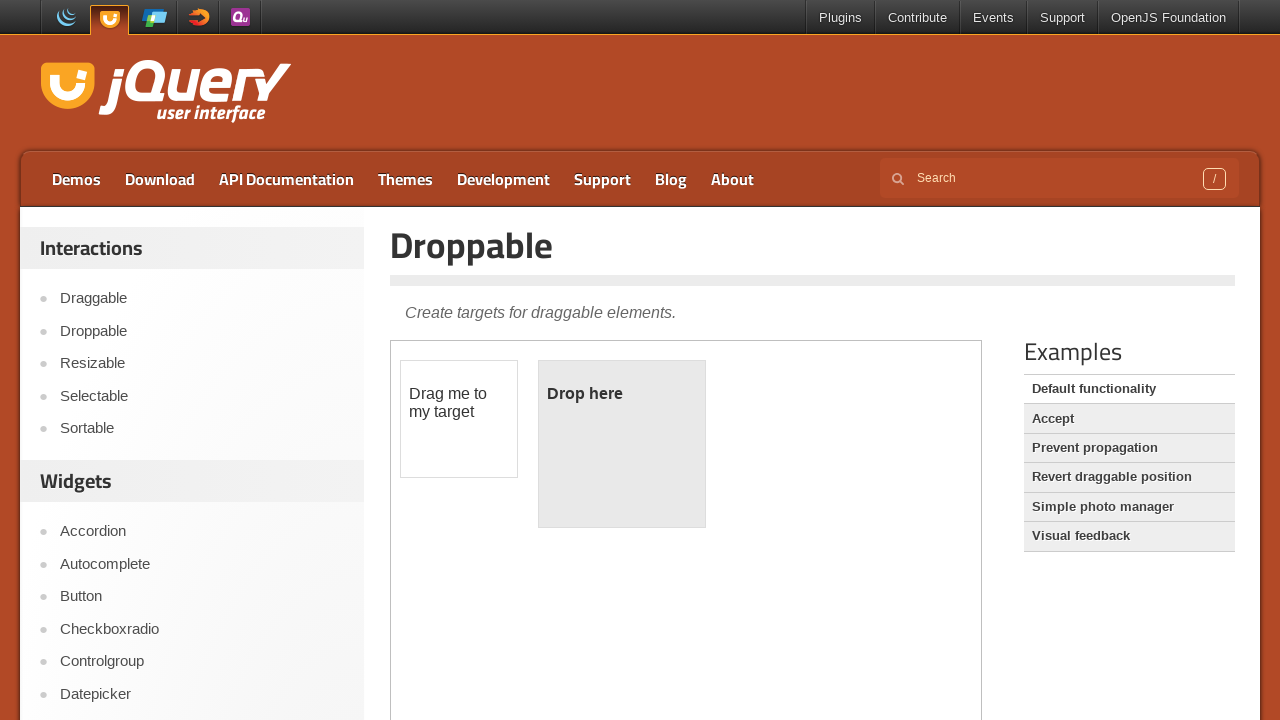

Source draggable element is now visible
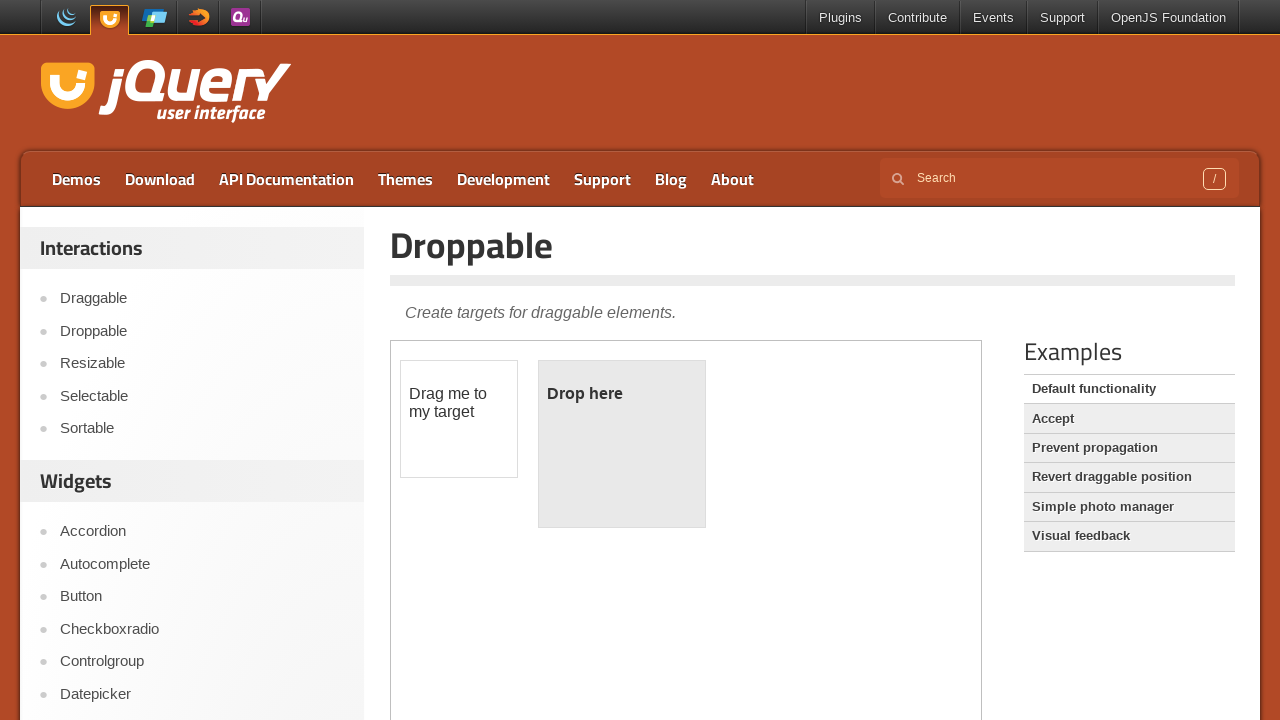

Target drop zone element is now visible
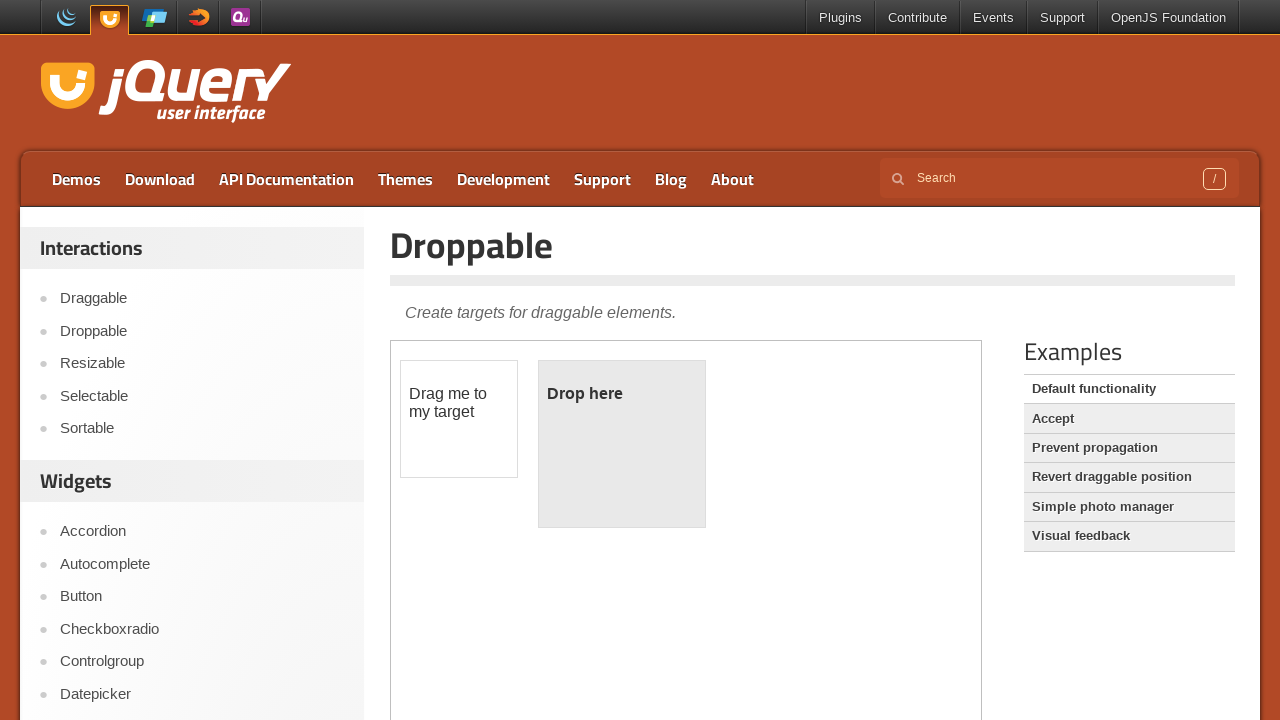

Successfully dragged source element onto target drop zone at (622, 444)
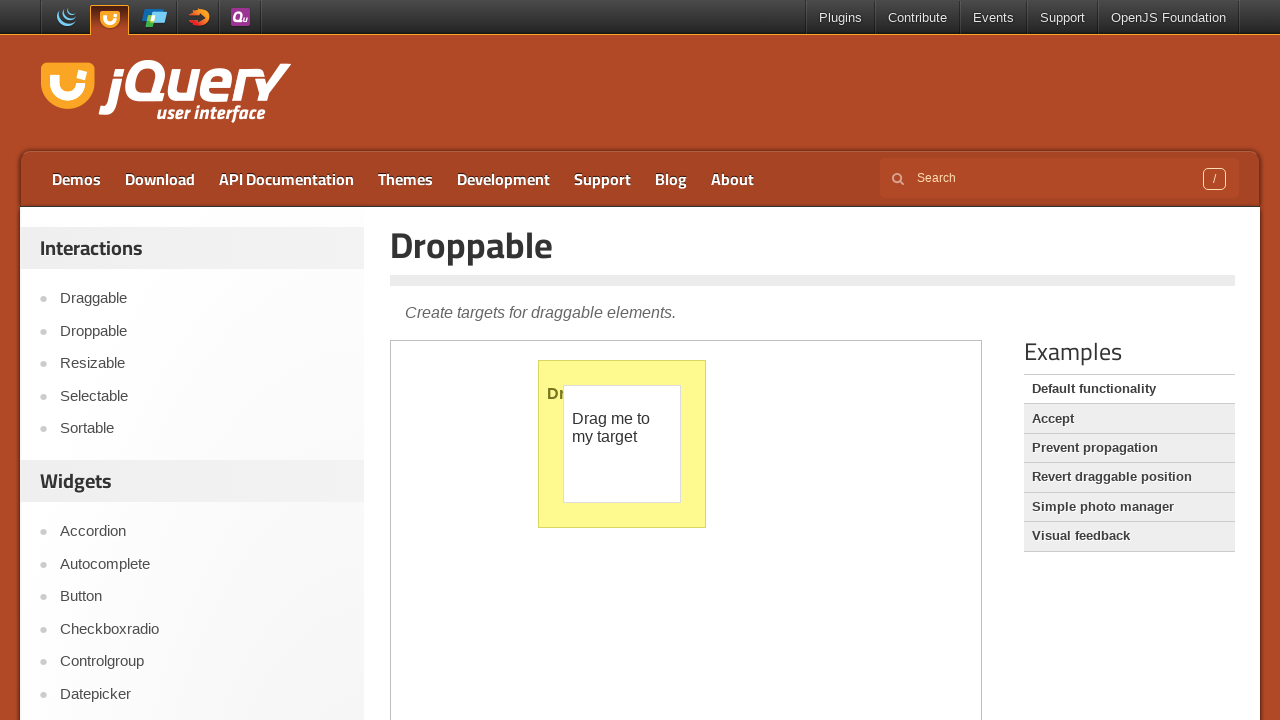

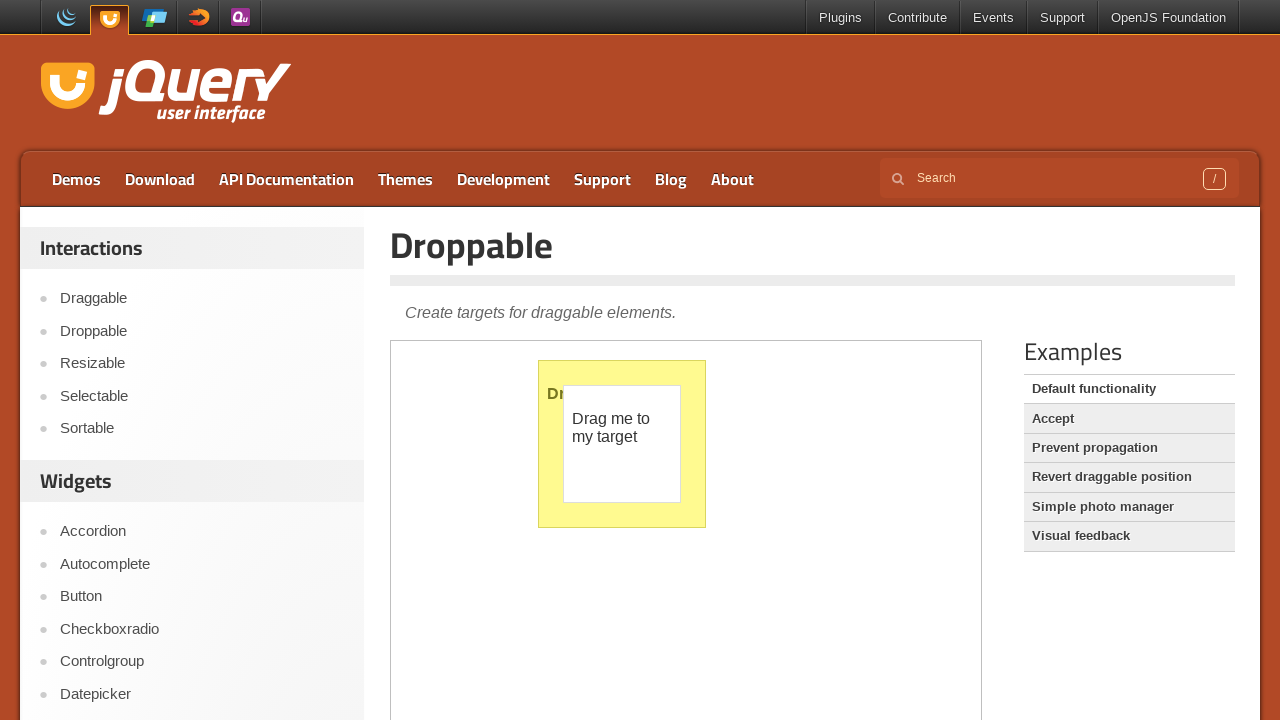